Navigates to Guru99 website and clicks on the Enterprise Testing section by locating the element using XPath text matching and ancestor traversal

Starting URL: https://www.guru99.com/

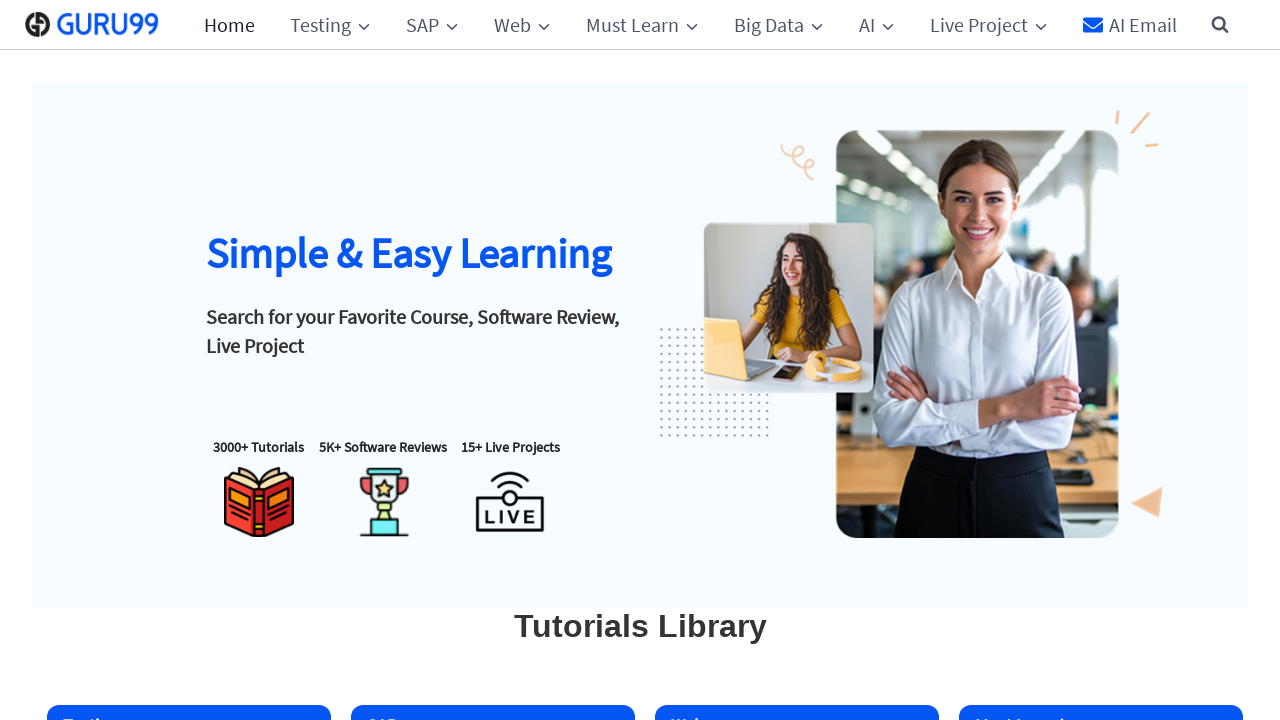

Navigated to Guru99 website
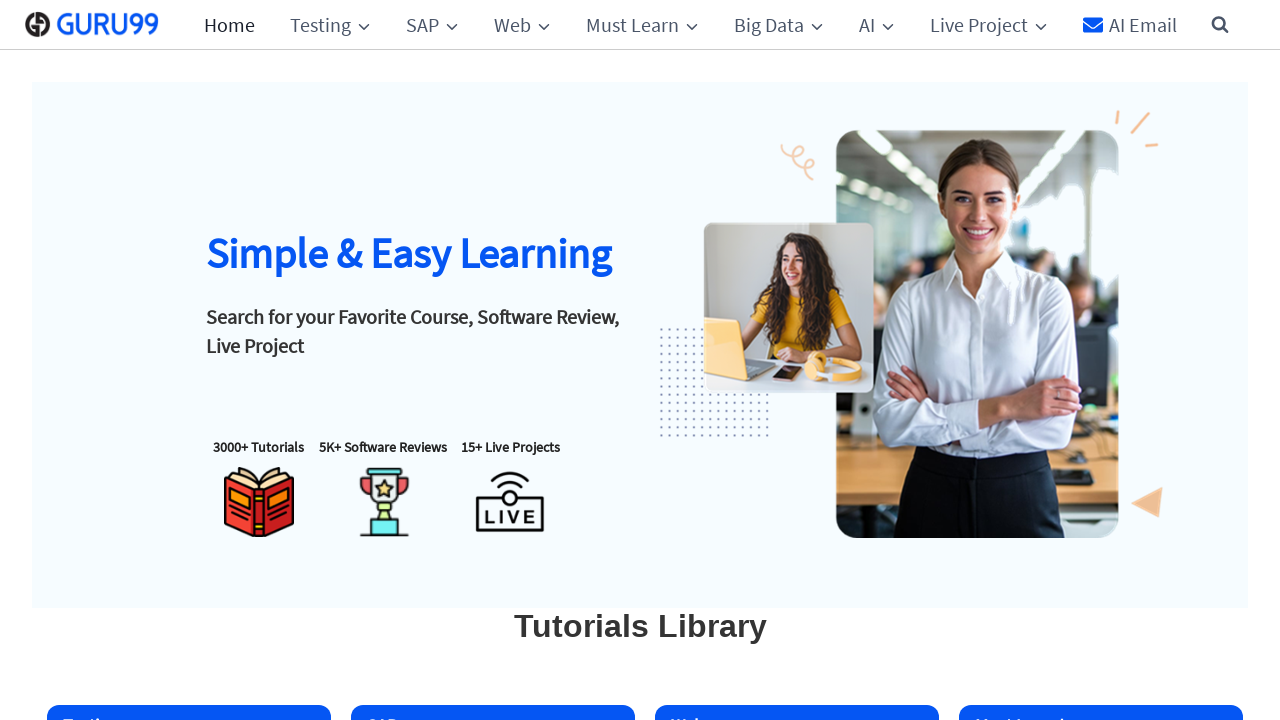

Clicked on the Enterprise Testing section using XPath text matching and ancestor traversal at (797, 360) on xpath=//*[text()='Enterprise Testing']//ancestor::div[1]
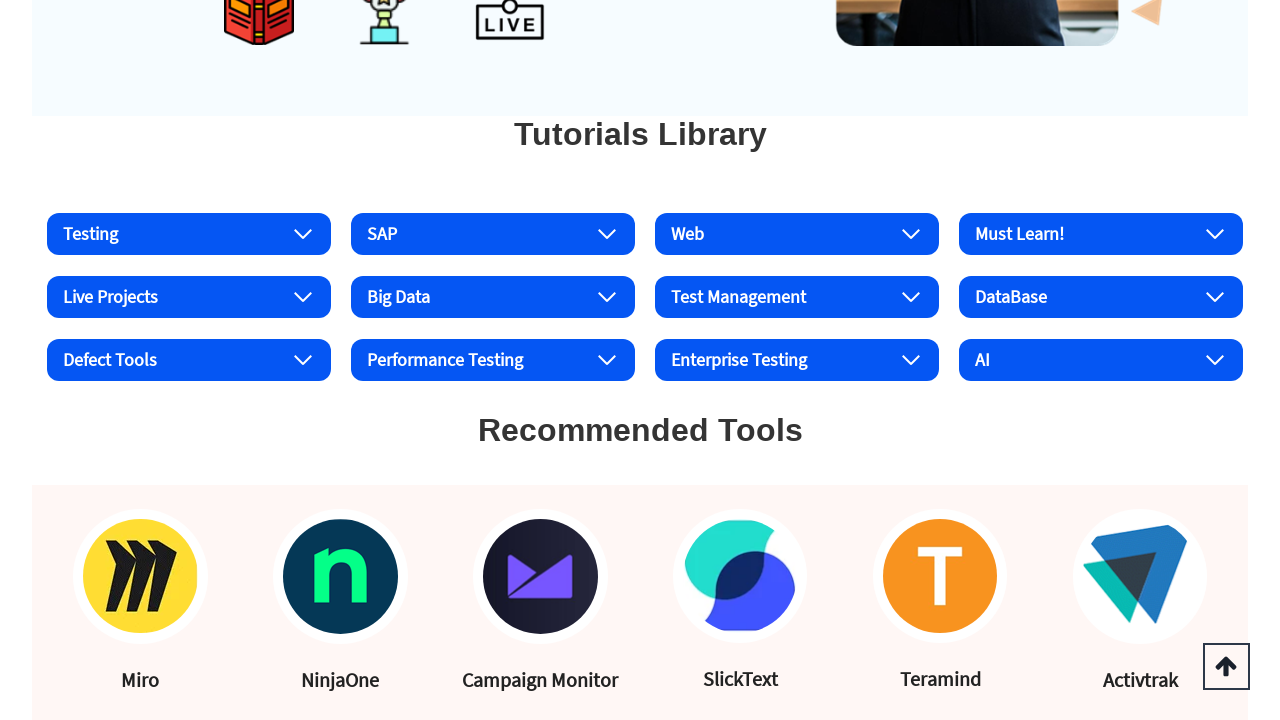

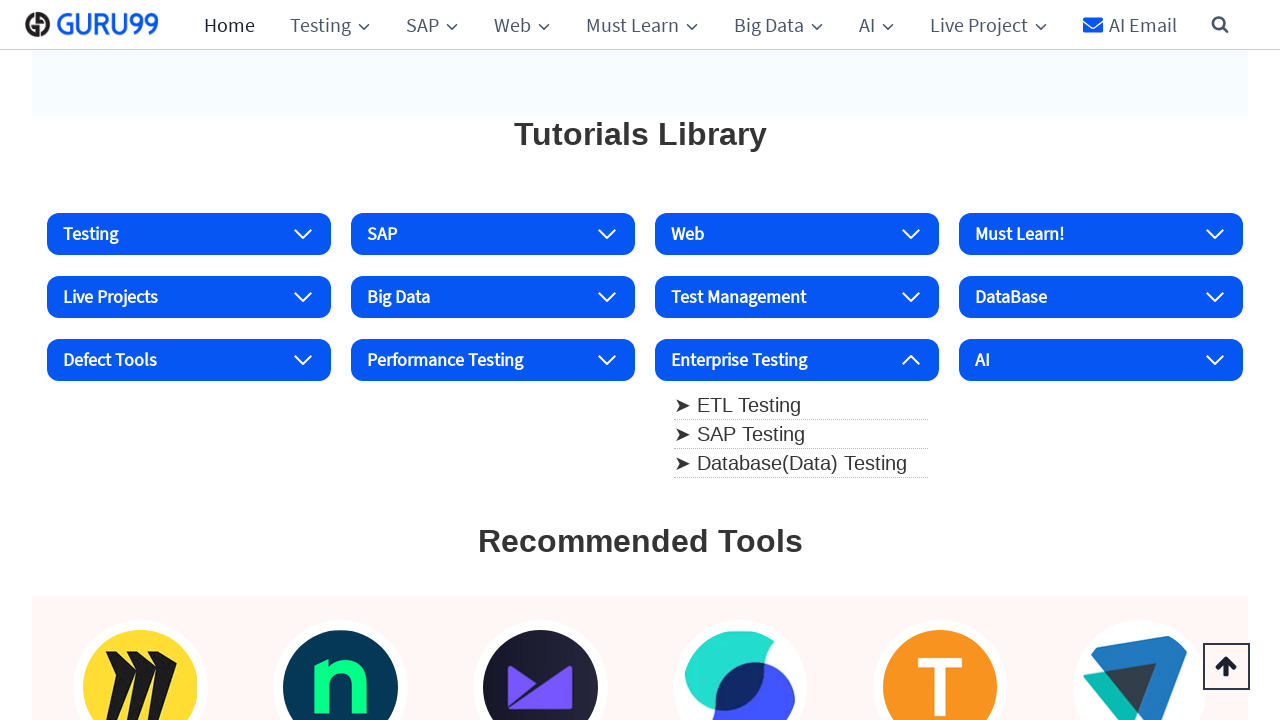